Tests checkbox functionality by verifying default states, clicking to toggle checkboxes, and confirming the state changes.

Starting URL: https://practice.cydeo.com/checkboxes

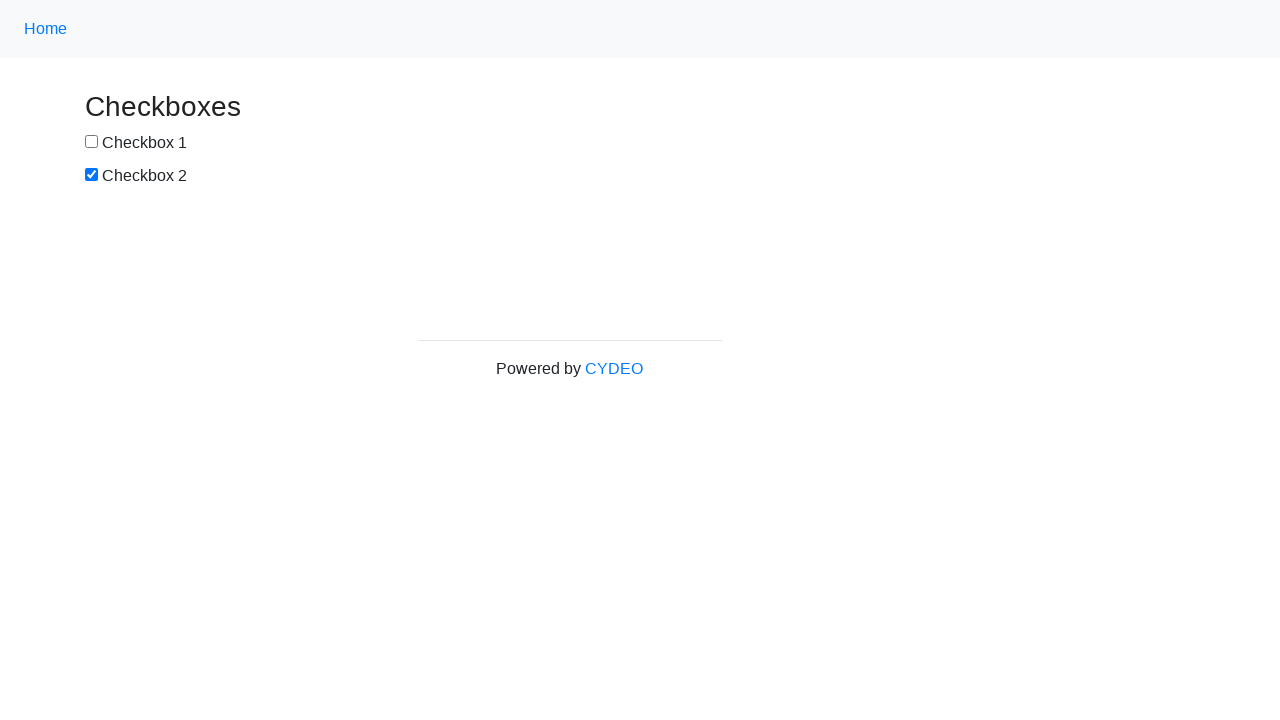

Located checkbox #1 by ID 'box1'
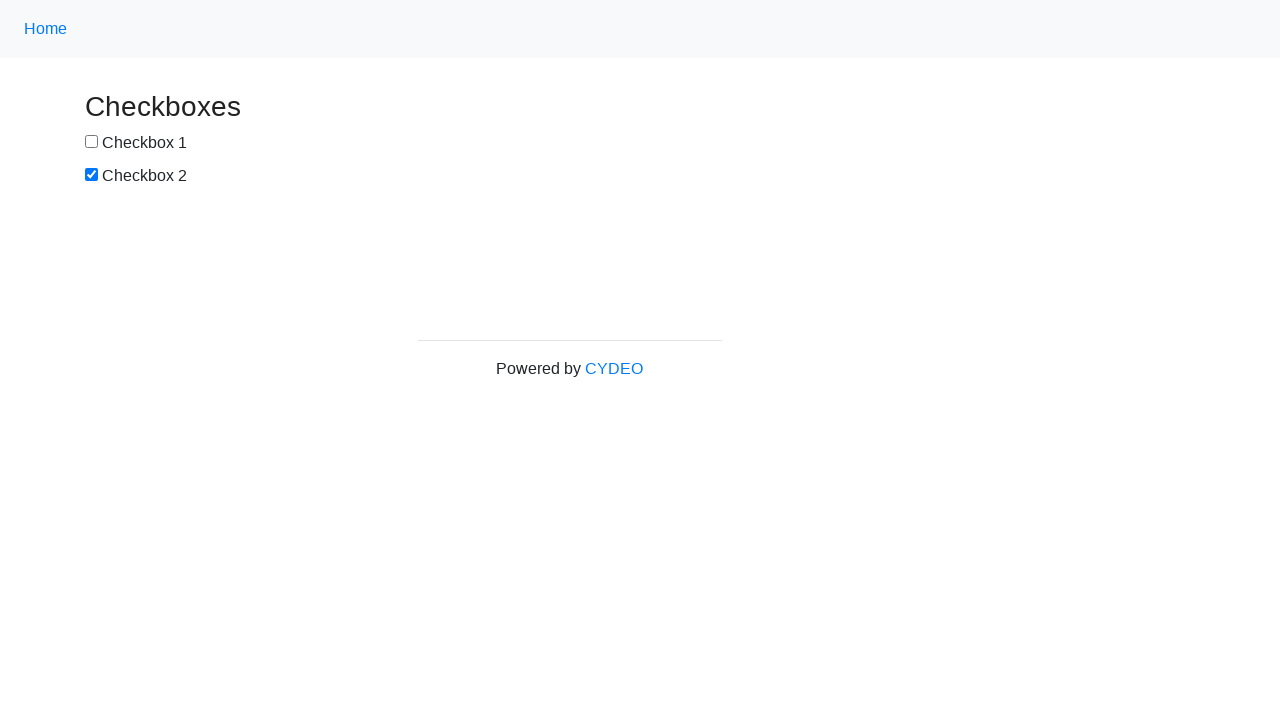

Located checkbox #2 by name 'checkbox2'
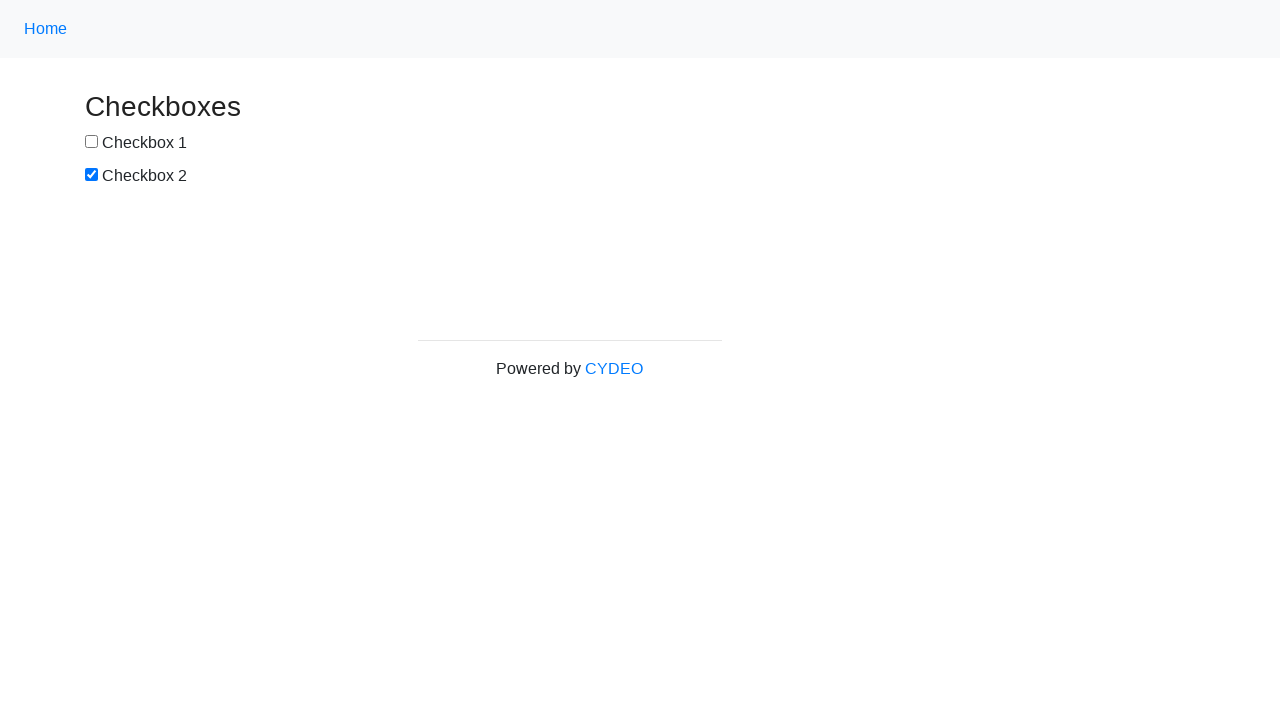

Verified checkbox #1 is not selected by default
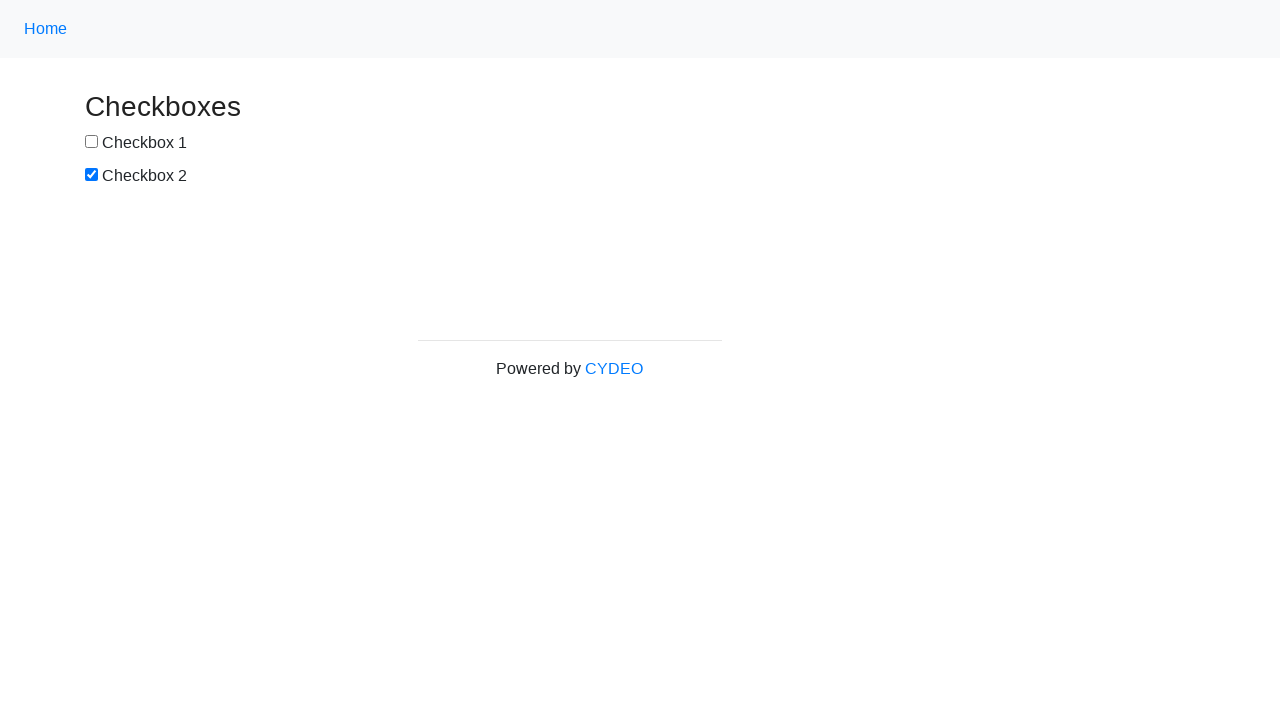

Verified checkbox #2 is selected by default
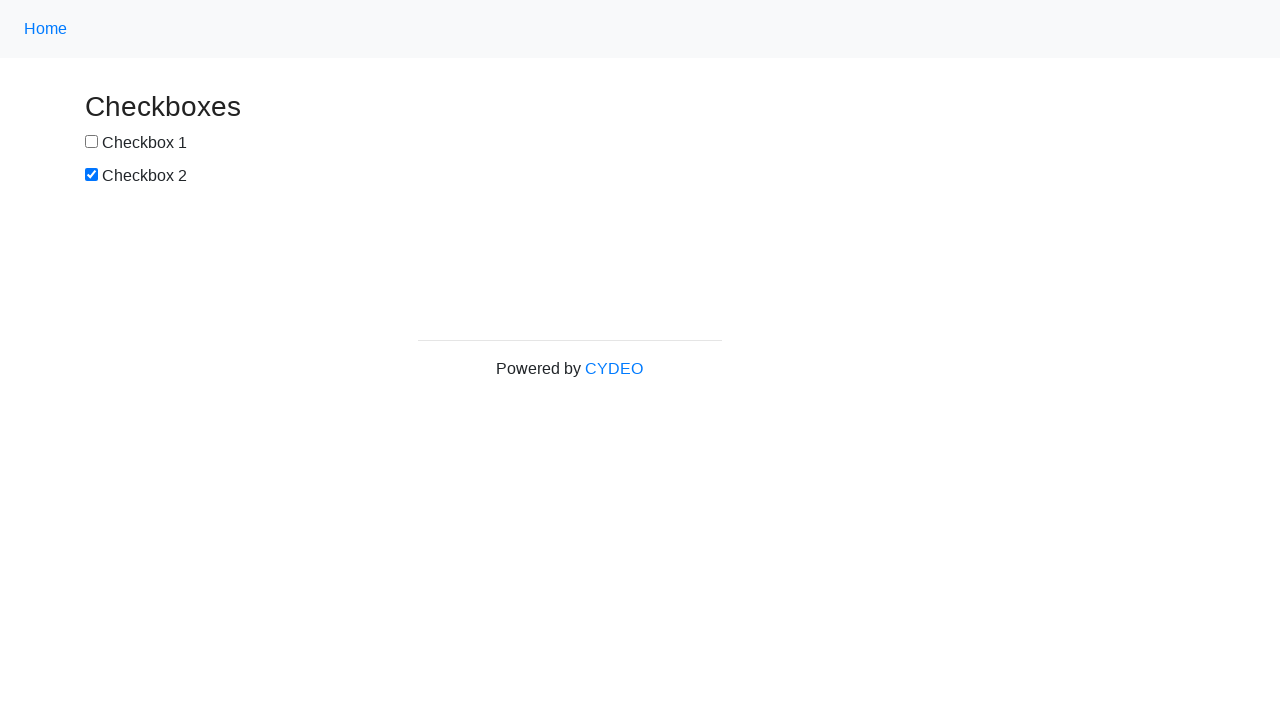

Clicked checkbox #1 to select it at (92, 142) on input#box1
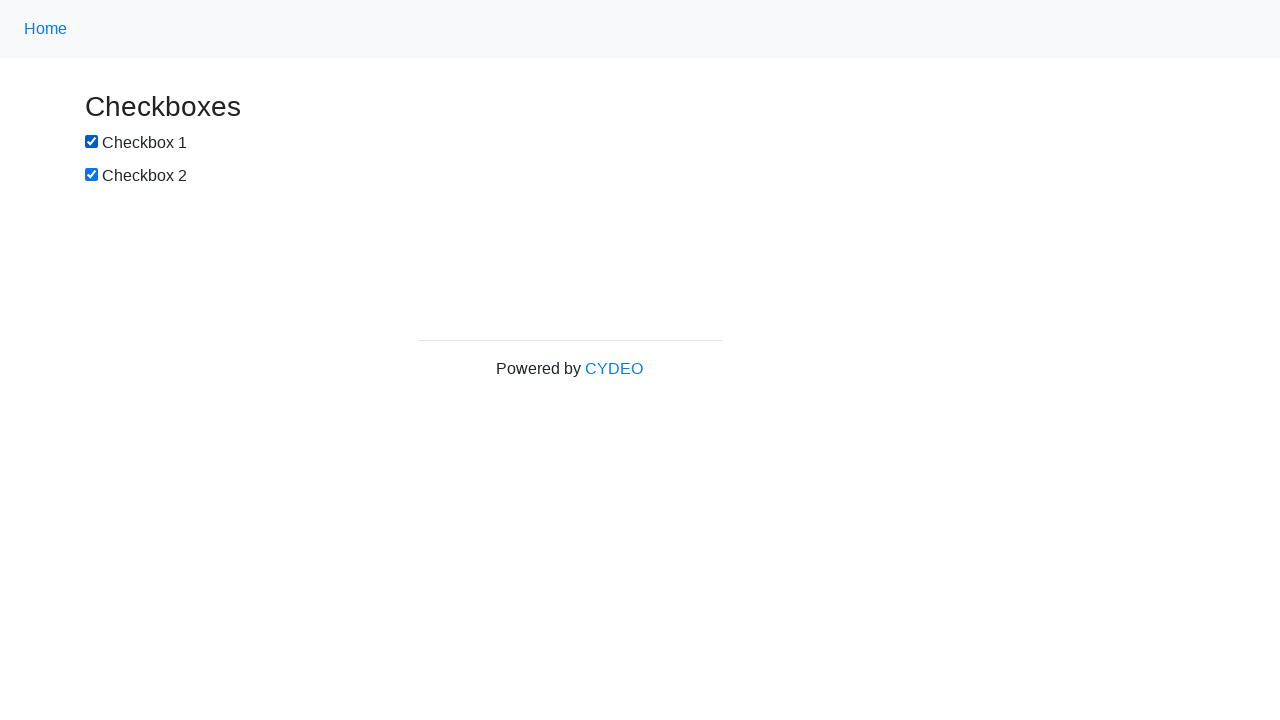

Clicked checkbox #2 to deselect it at (92, 175) on input[name='checkbox2']
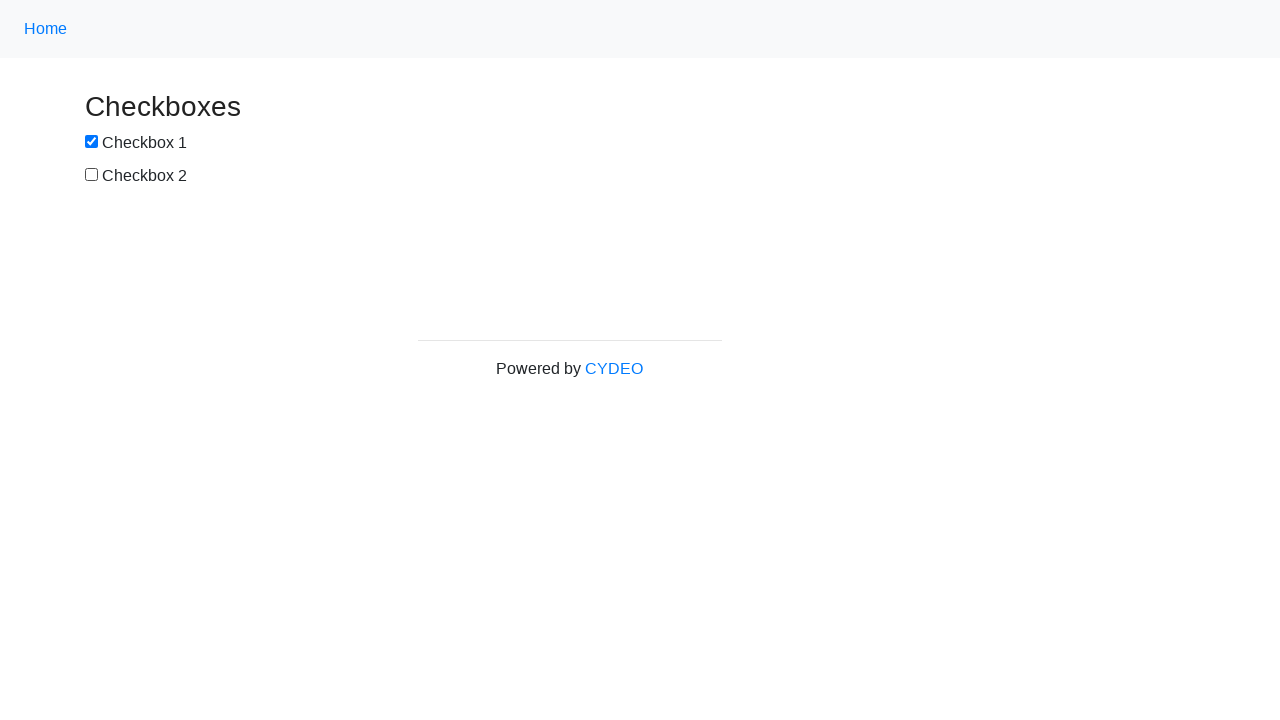

Verified checkbox #1 is now selected after clicking
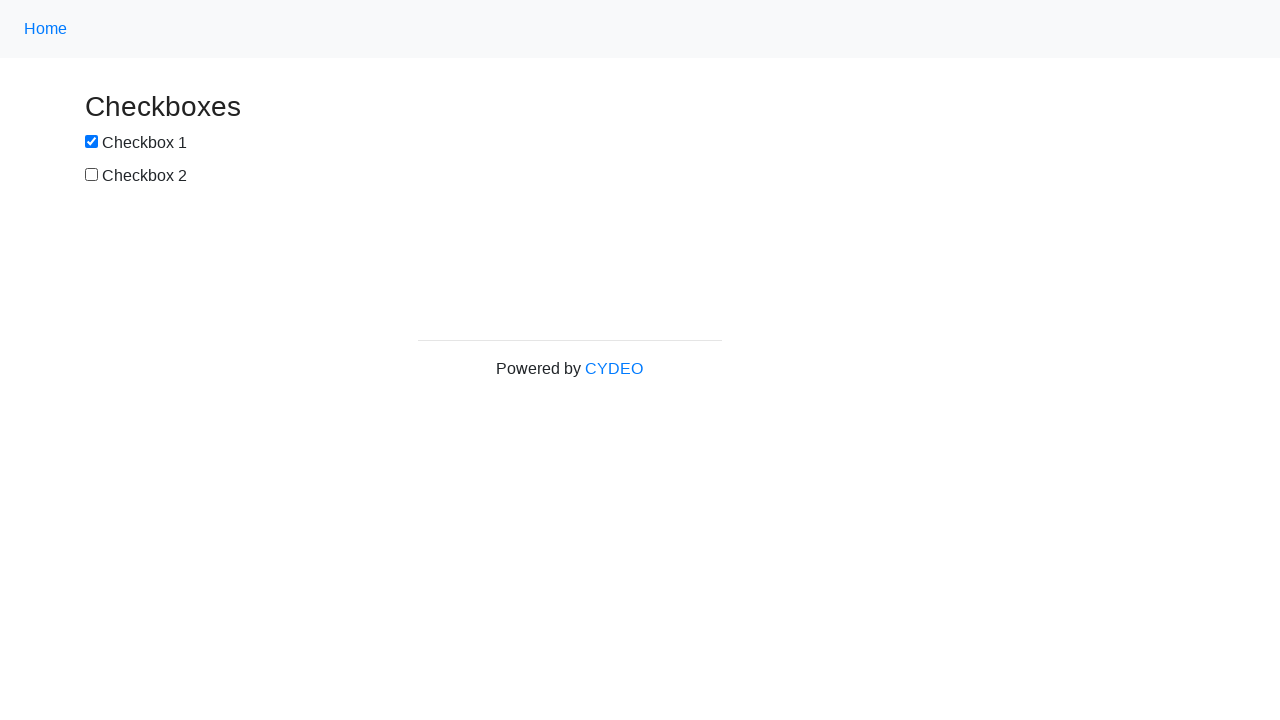

Verified checkbox #2 is now deselected after clicking
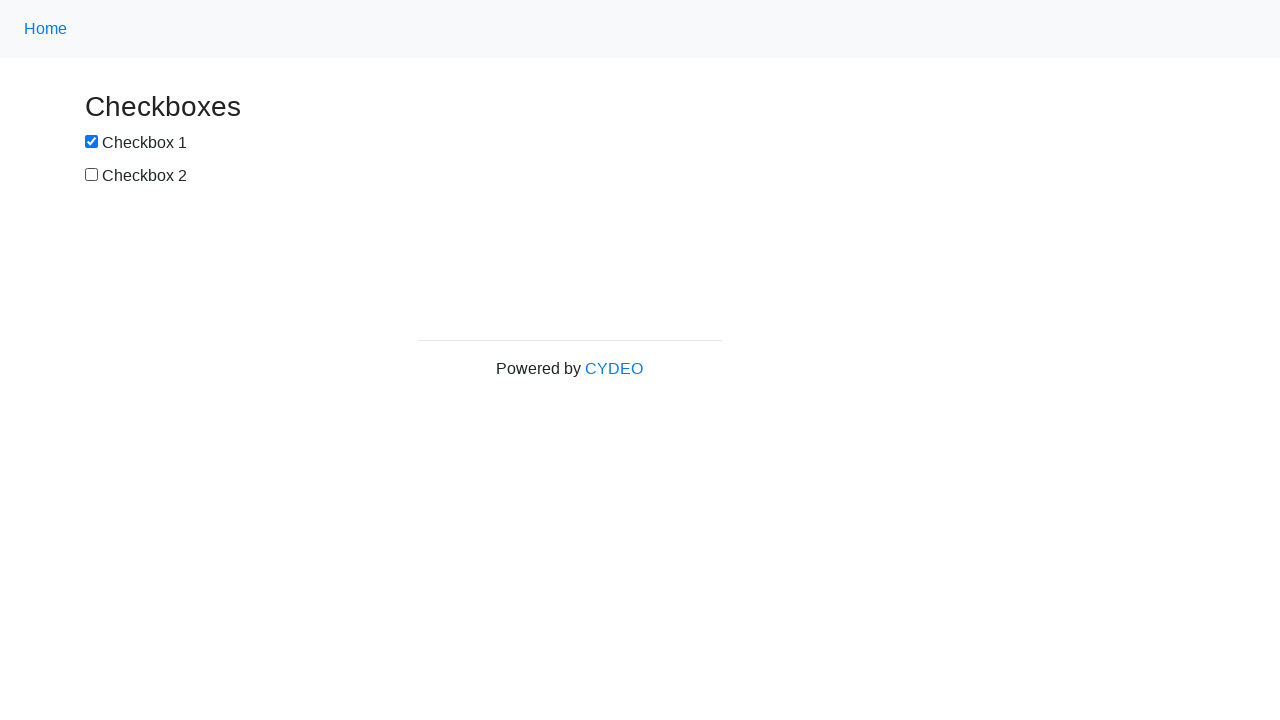

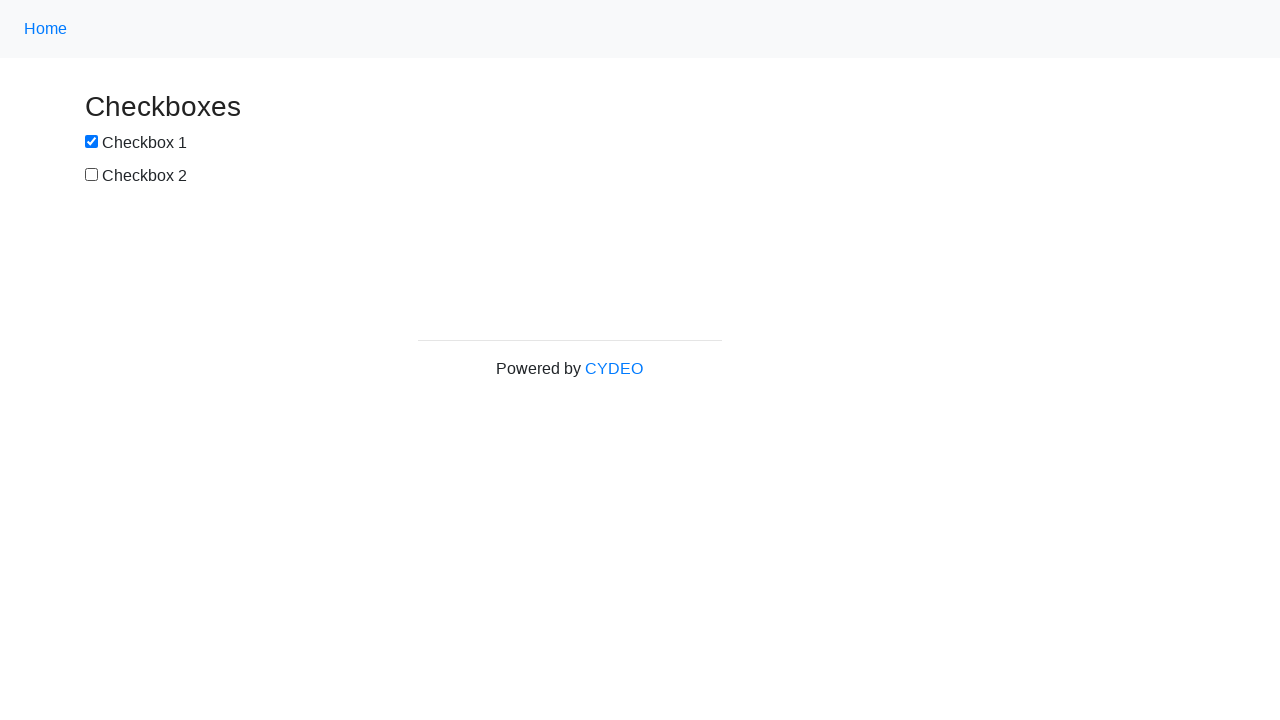